Opens the DemoQA homepage, clicks on the "Elements" card, verifies that "Text Box" button is visible, then navigates back

Starting URL: https://demoqa.com

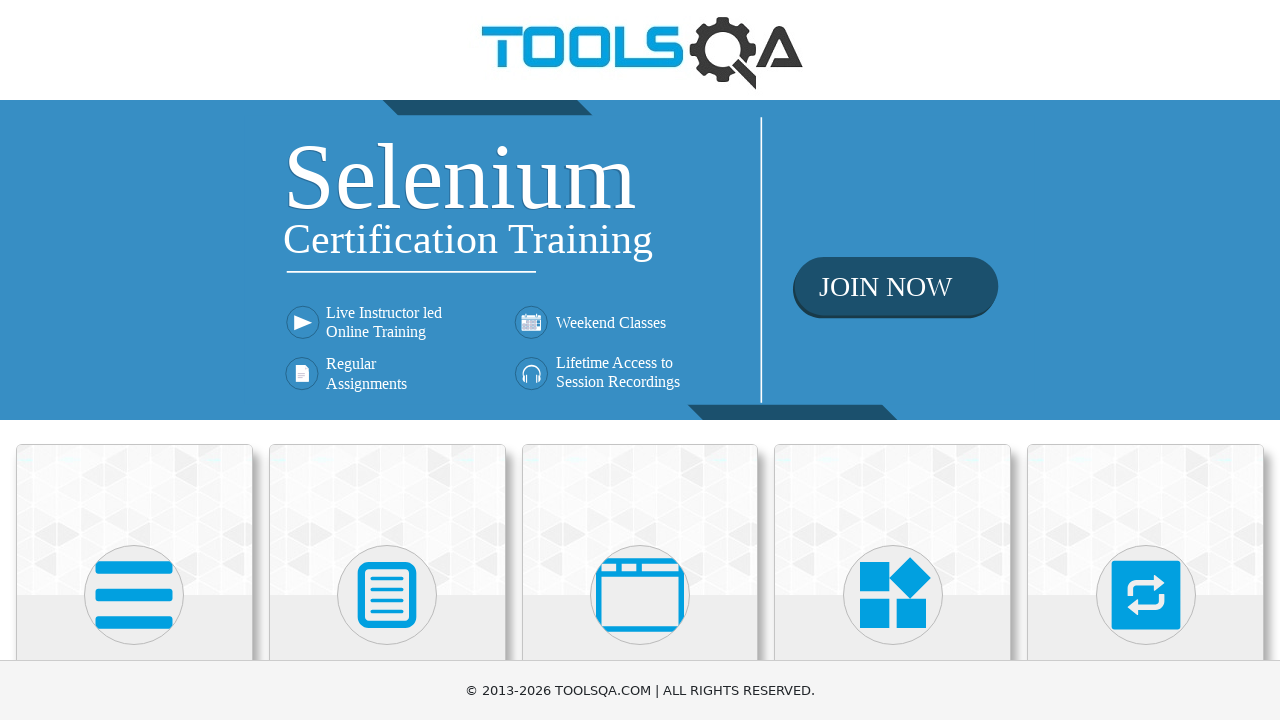

Set page zoom to 50%
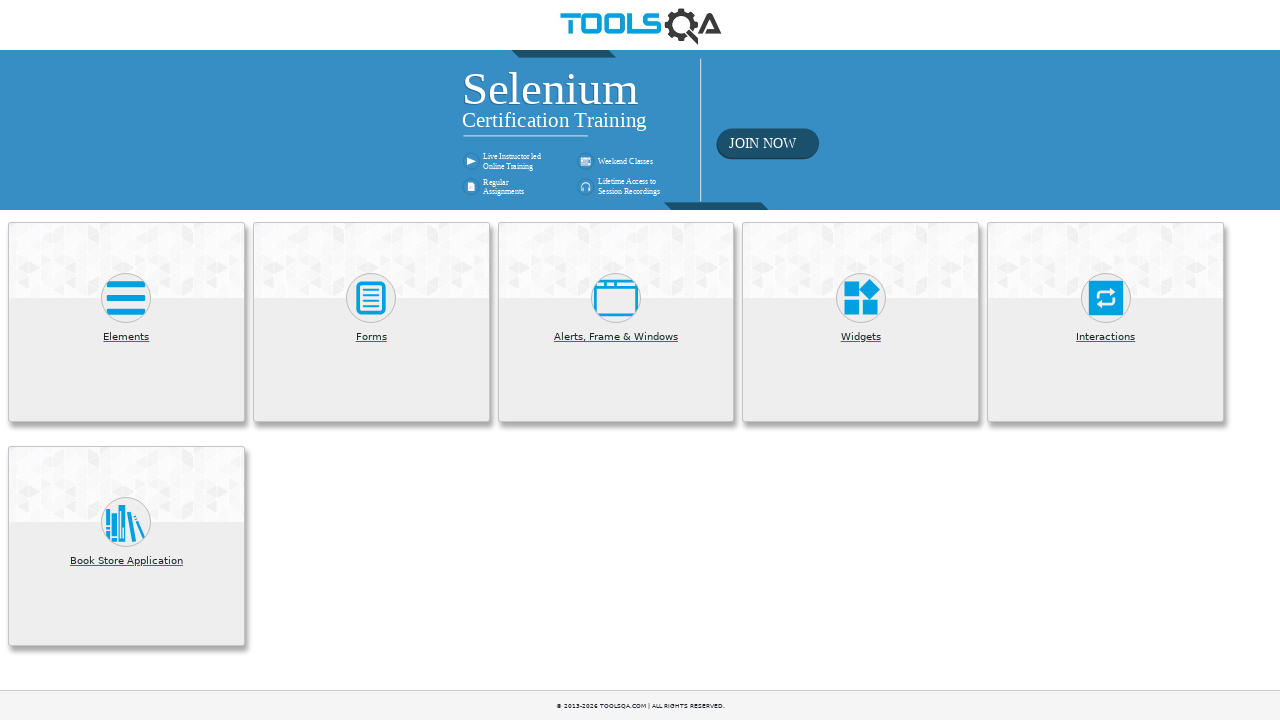

Clicked on the Elements card at (126, 337) on text=Elements
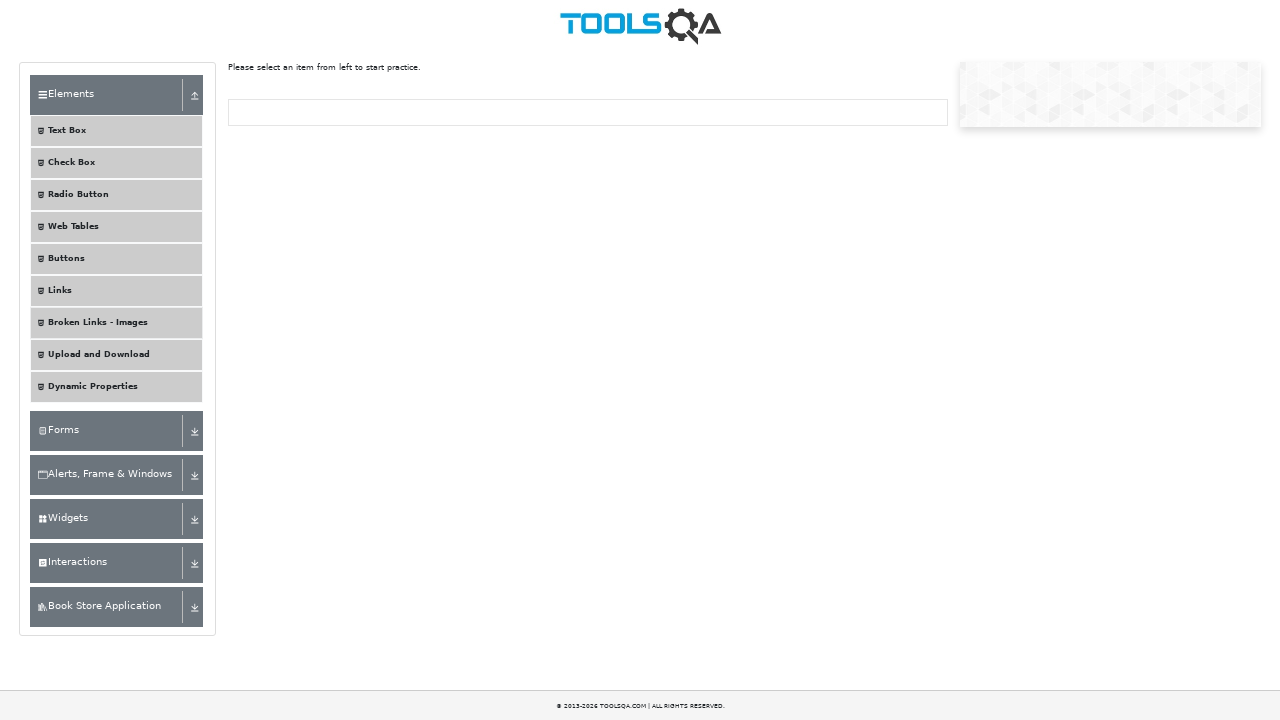

Text Box button is visible in the Elements menu
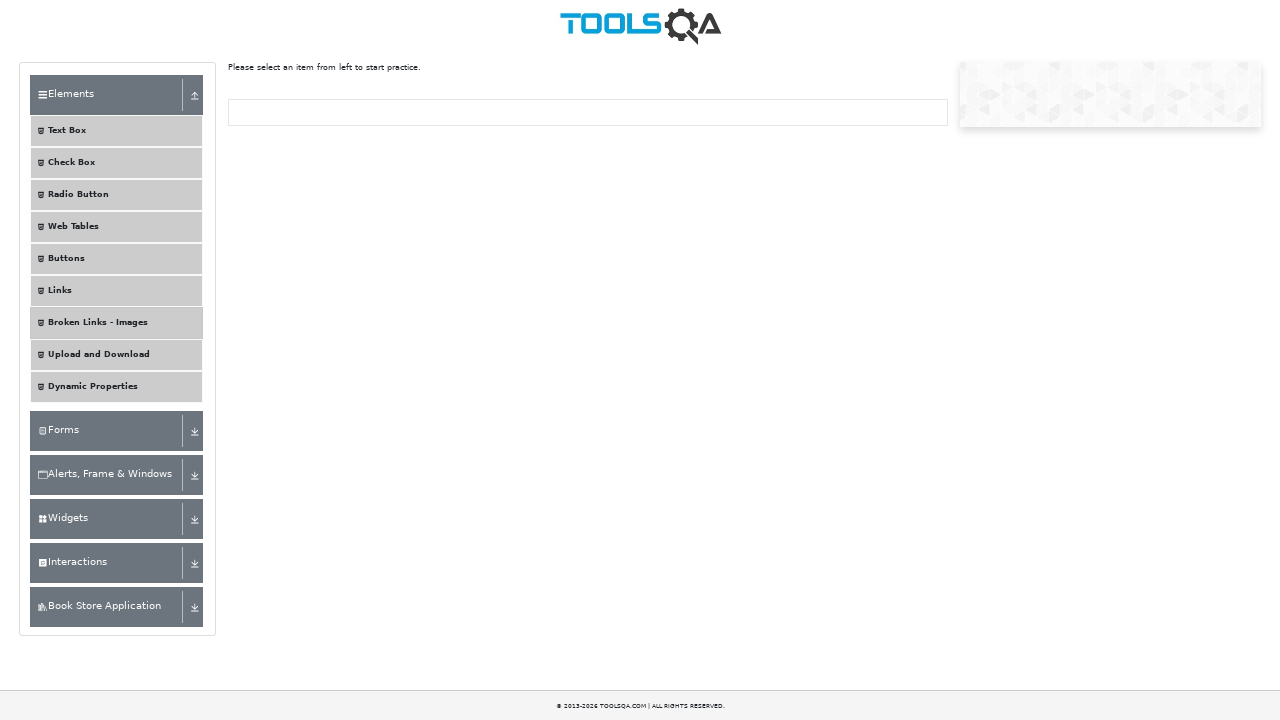

Navigated back to homepage
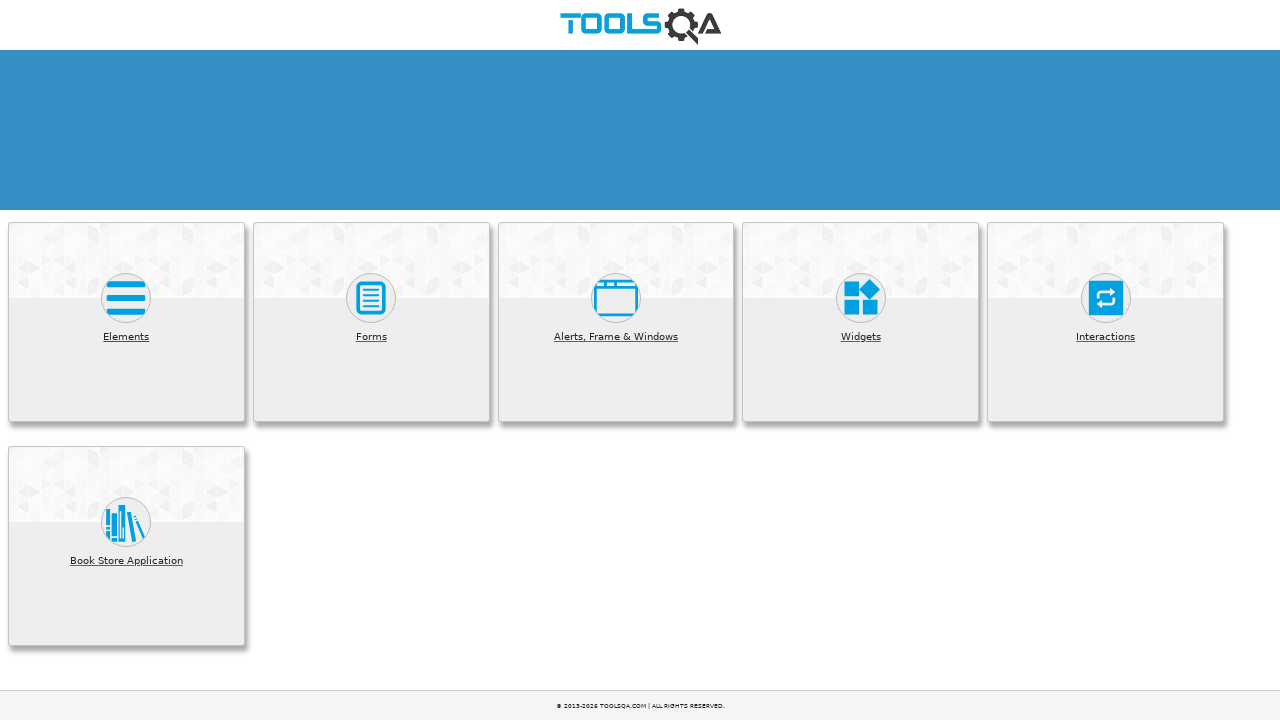

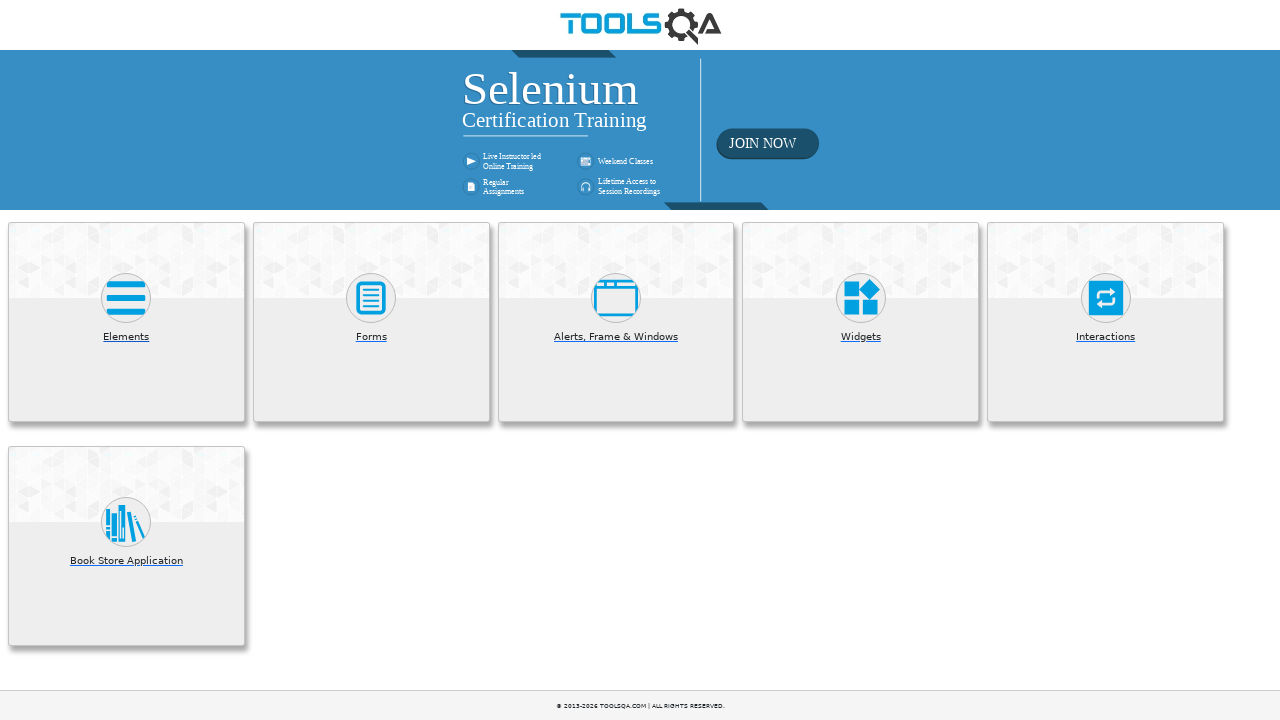